Tests a math quiz form by reading two numbers displayed on the page, calculating their sum, selecting the correct answer from a dropdown menu, and submitting the form.

Starting URL: http://suninjuly.github.io/selects2.html

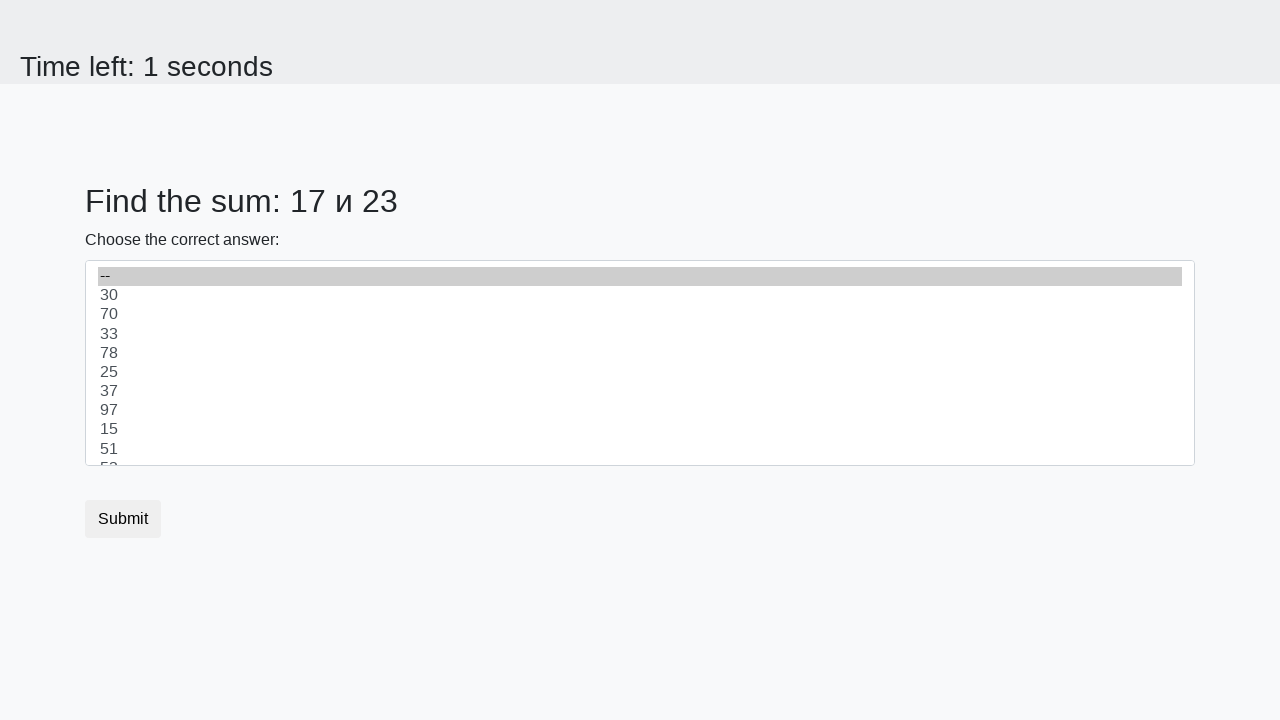

Read first number from #num1 element
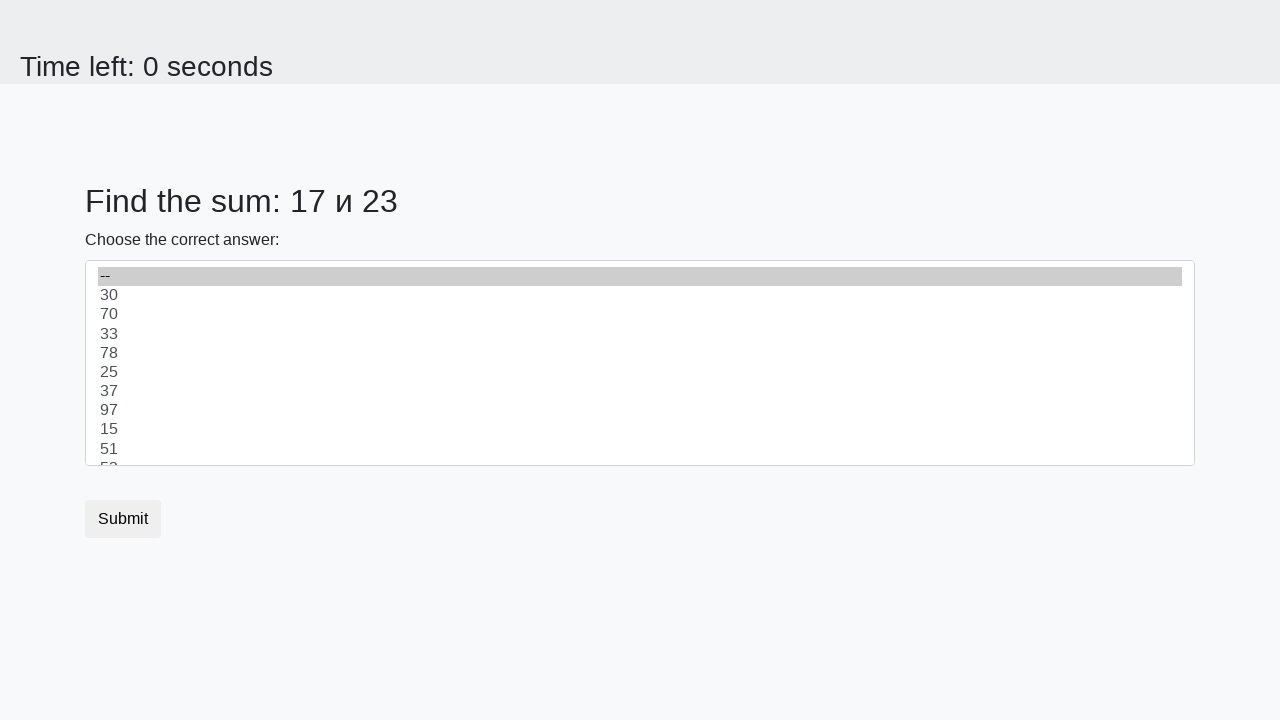

Read second number from #num2 element
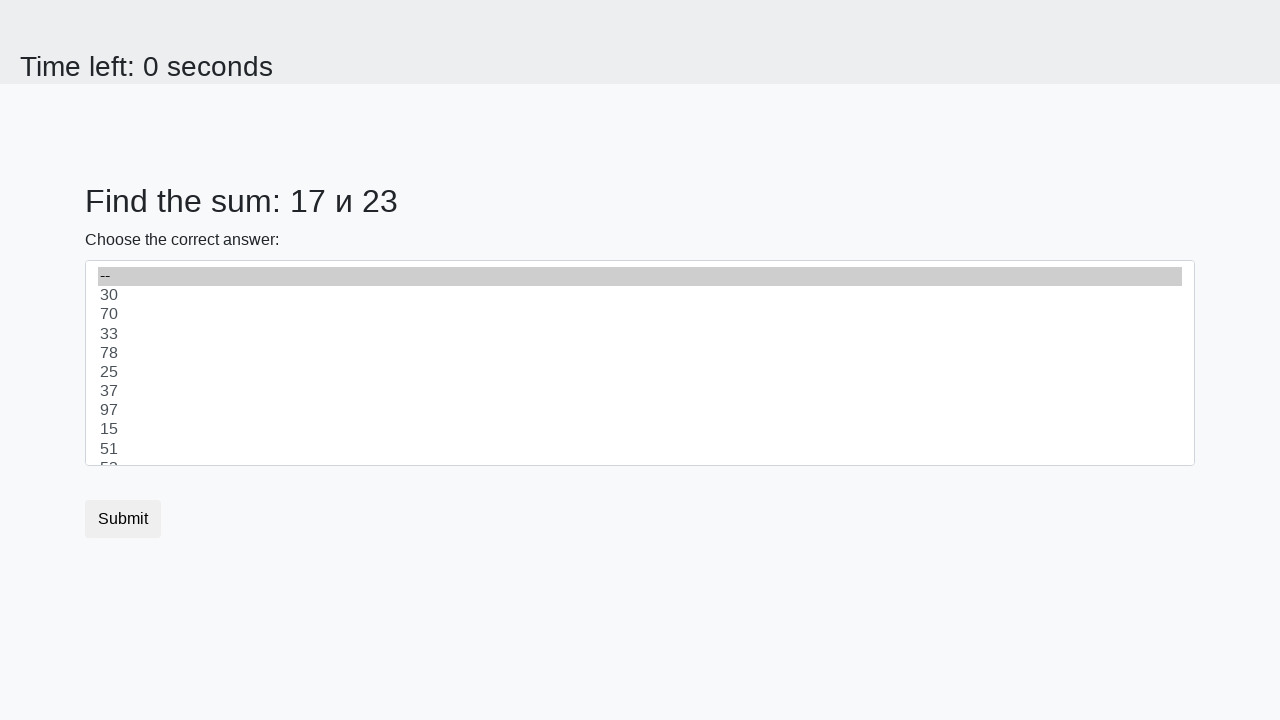

Calculated sum: 17 + 23 = 40
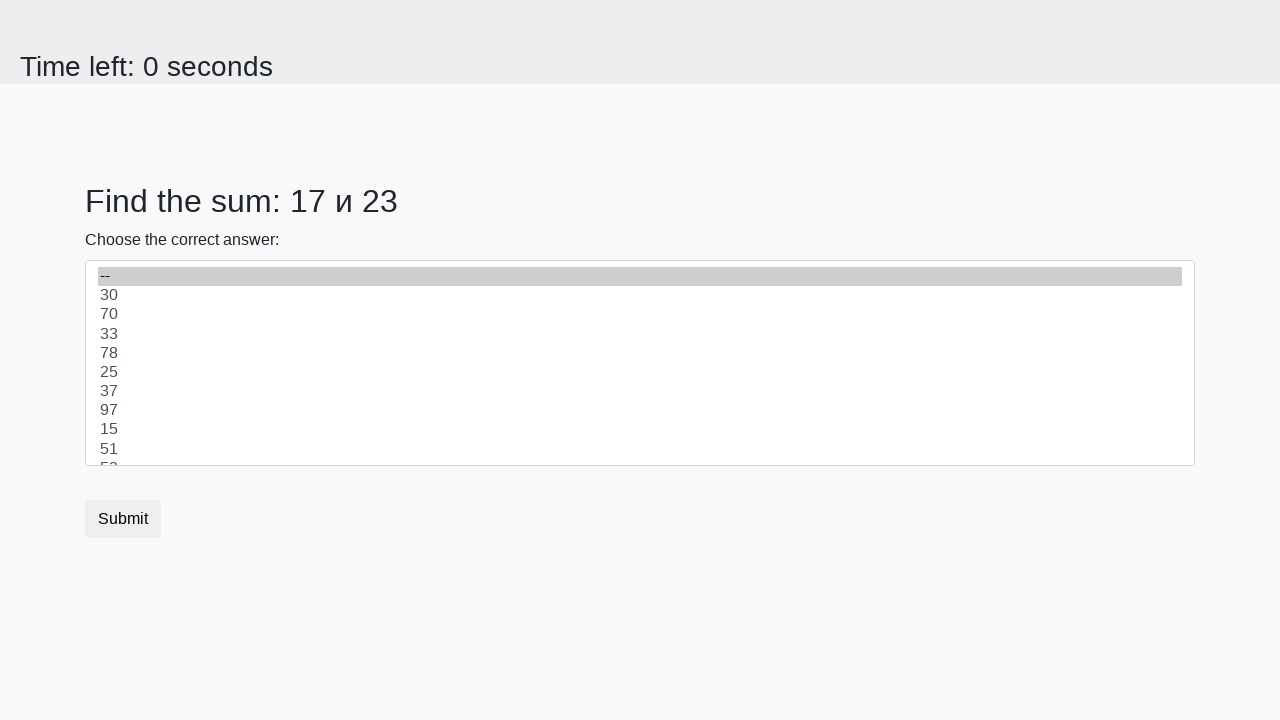

Selected answer '40' from dropdown menu on #dropdown
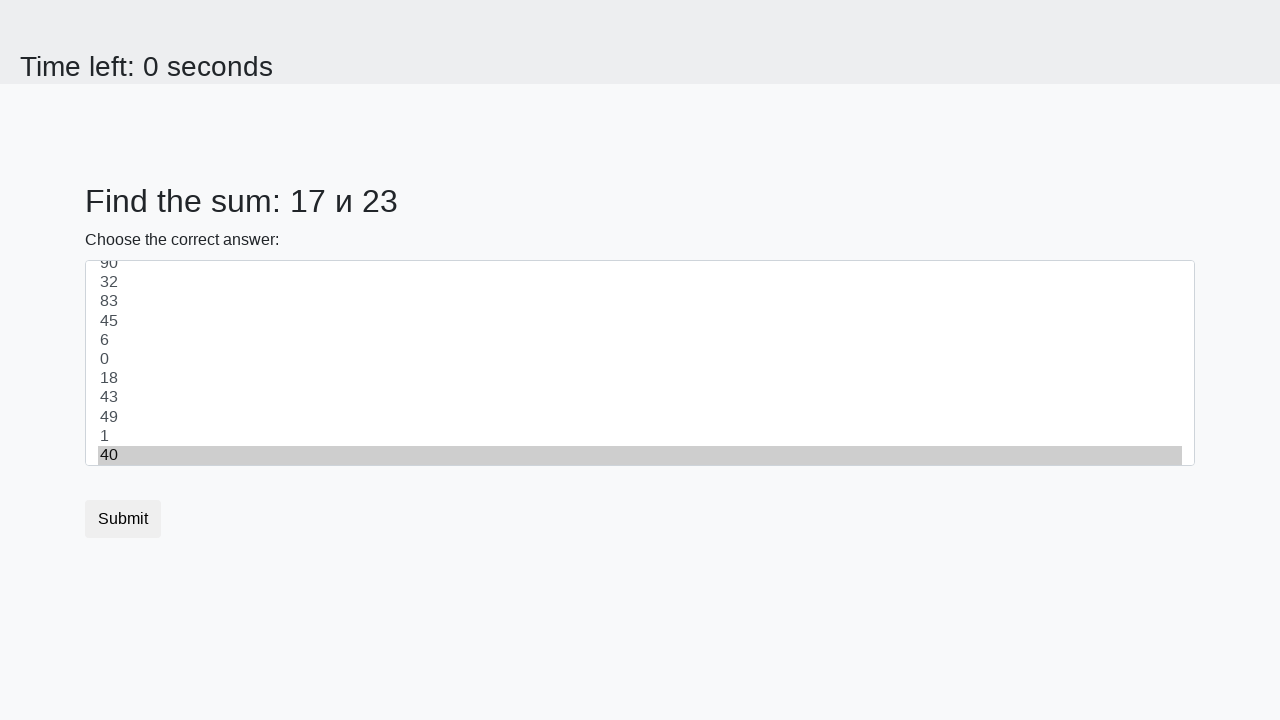

Clicked submit button to submit the quiz at (123, 519) on .btn-default
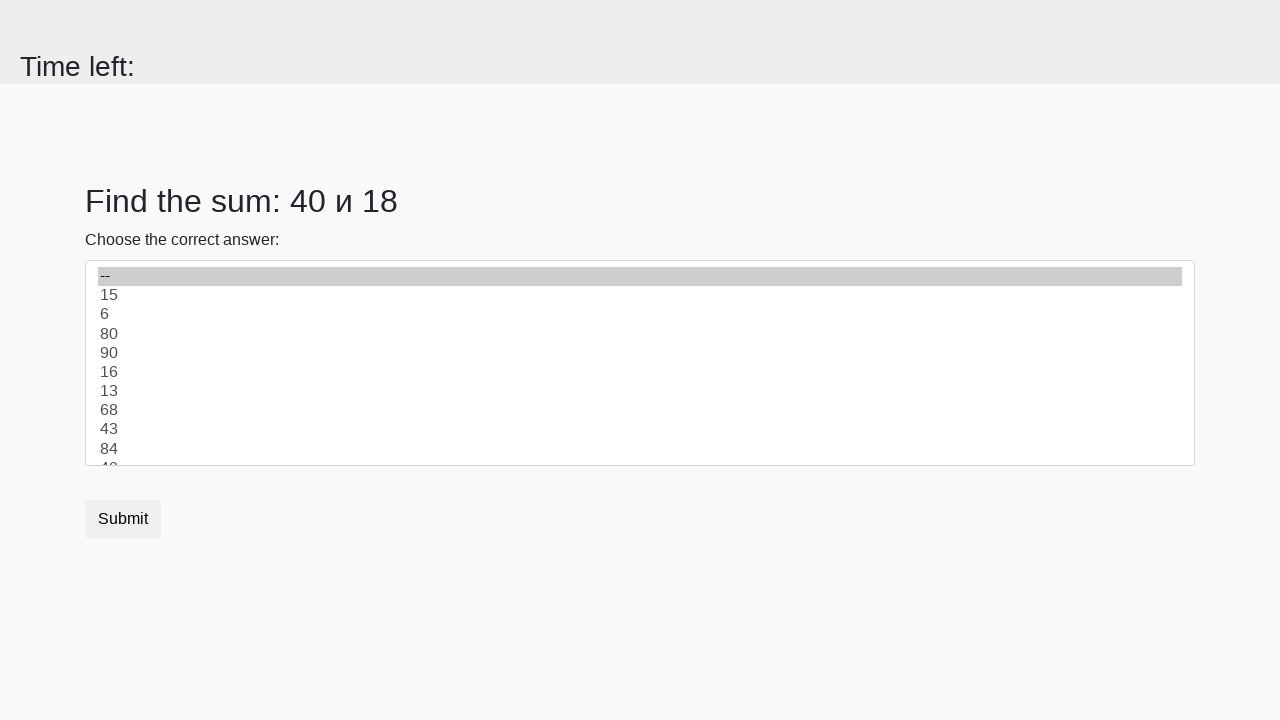

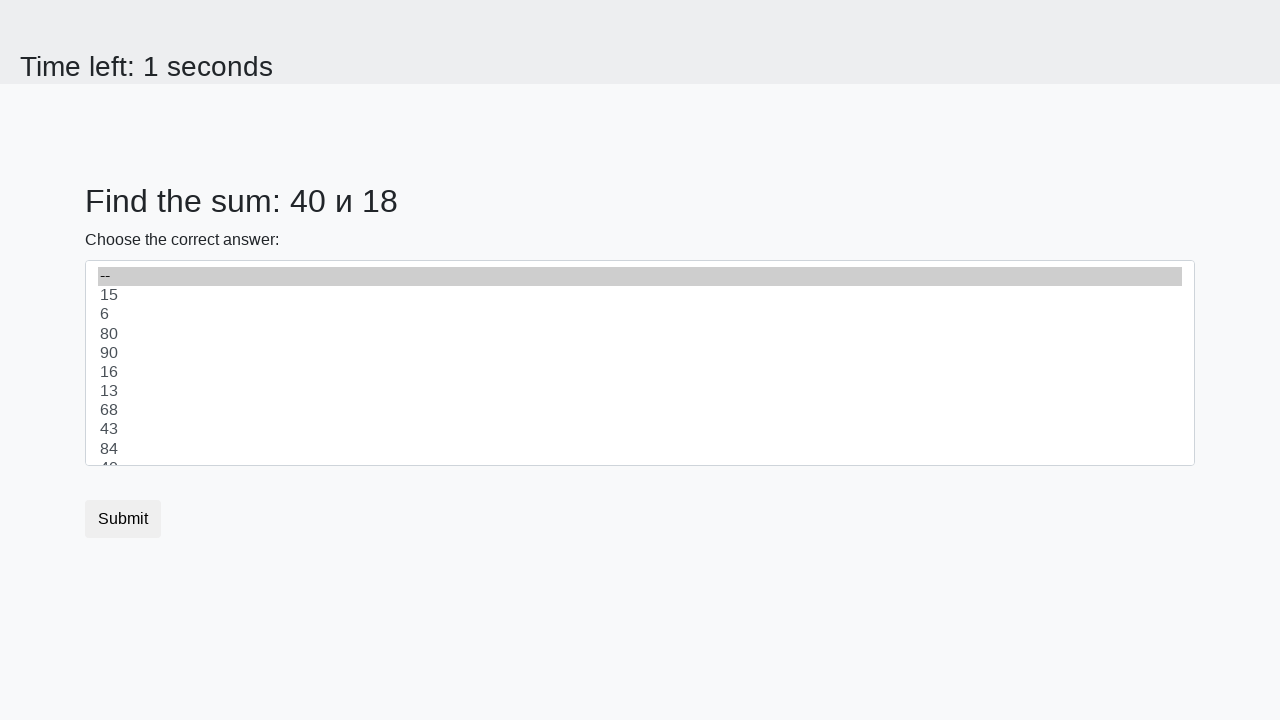